Tests page scrolling functionality by navigating to a financial data page and scrolling down to view more content.

Starting URL: https://money.rediff.com/gainers/bse/daily/groupa?src=gain_lose

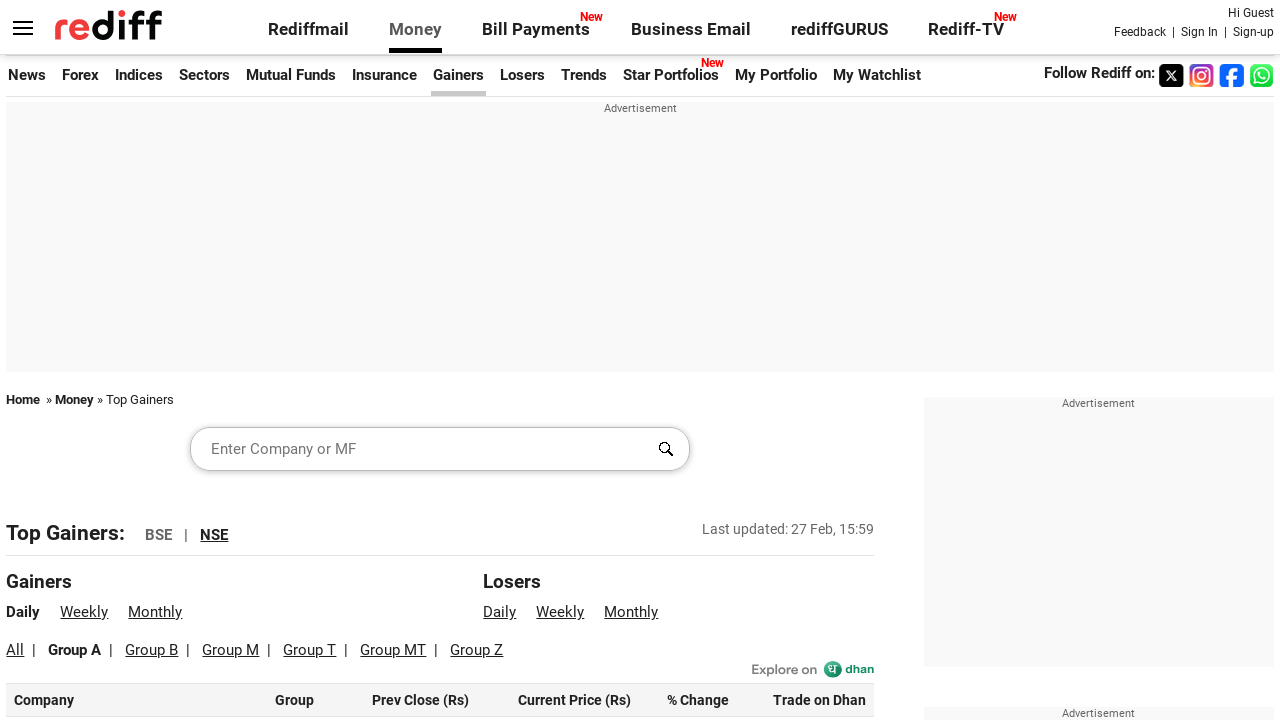

Navigated to Rediff Money gainers page for BSE daily group A
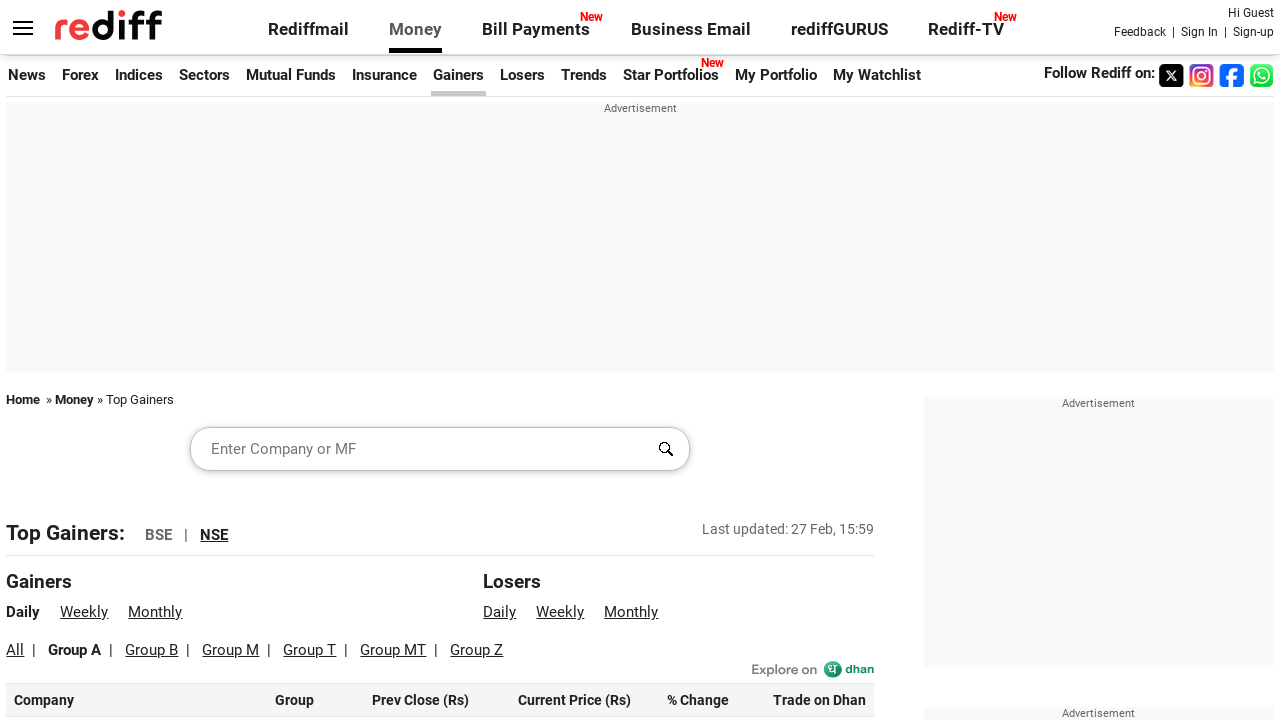

Scrolled down page by 5000 pixels to view more content
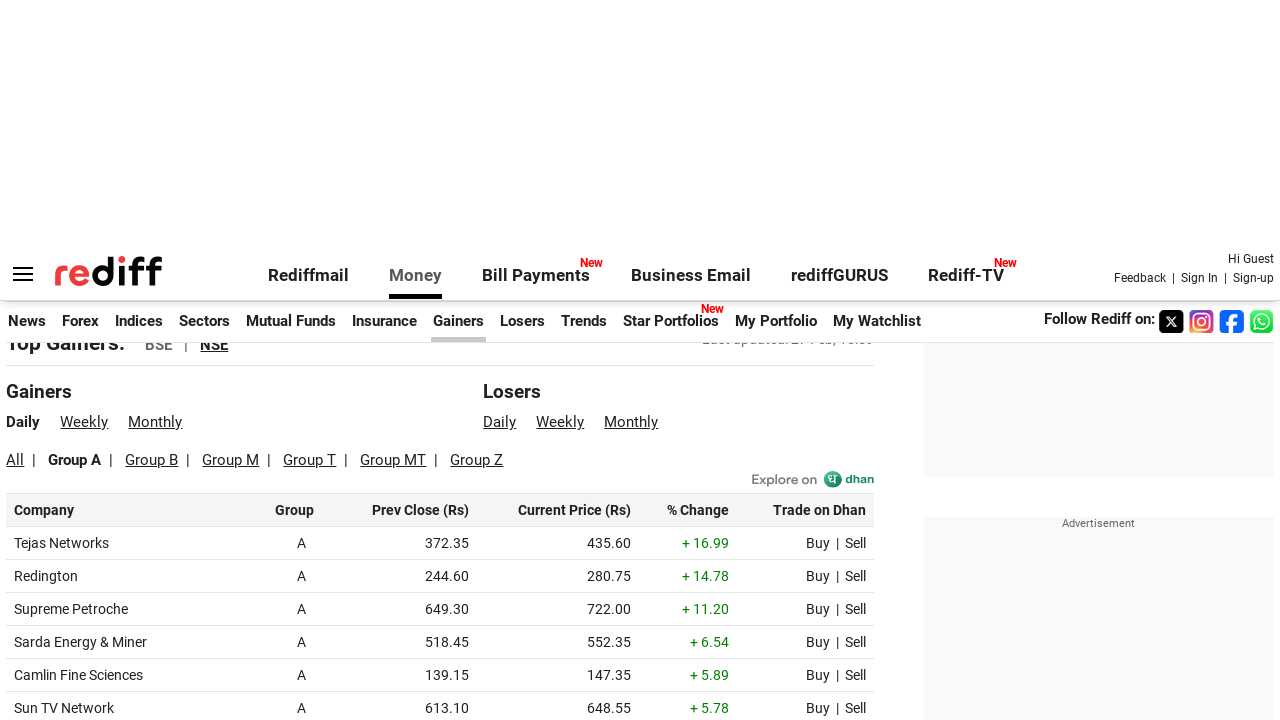

Waited 1 second for page content to stabilize after scrolling
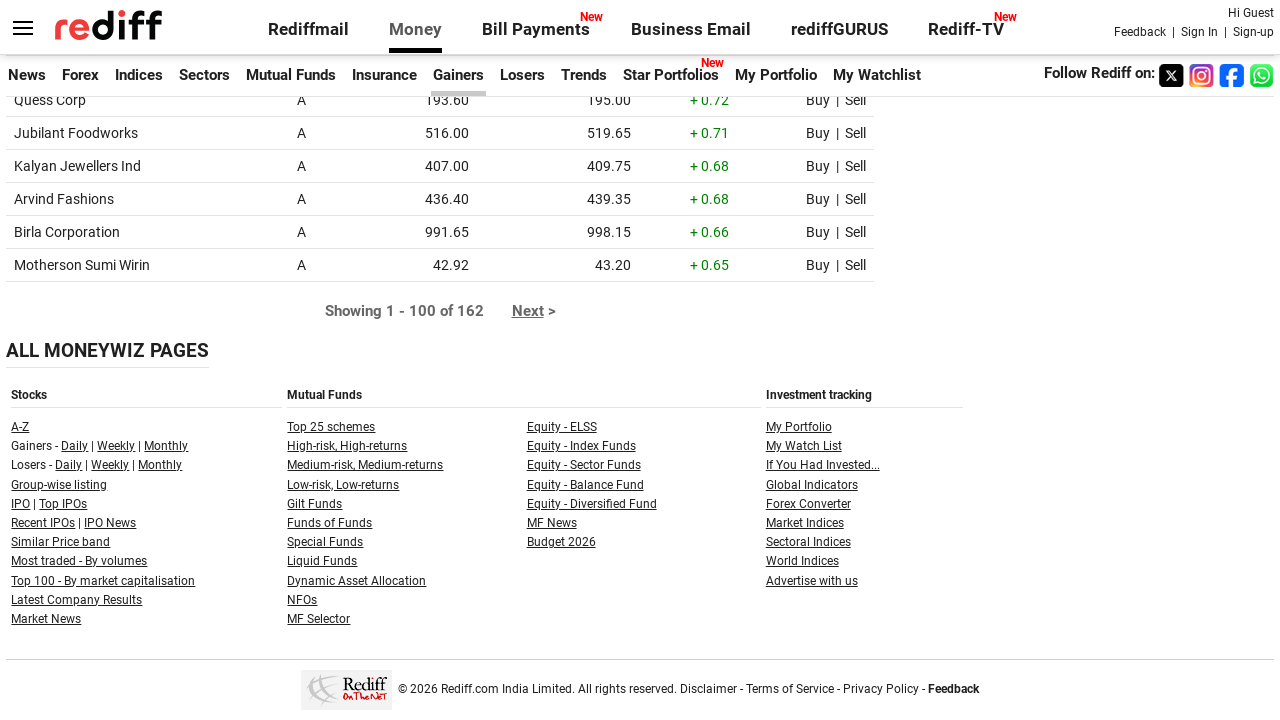

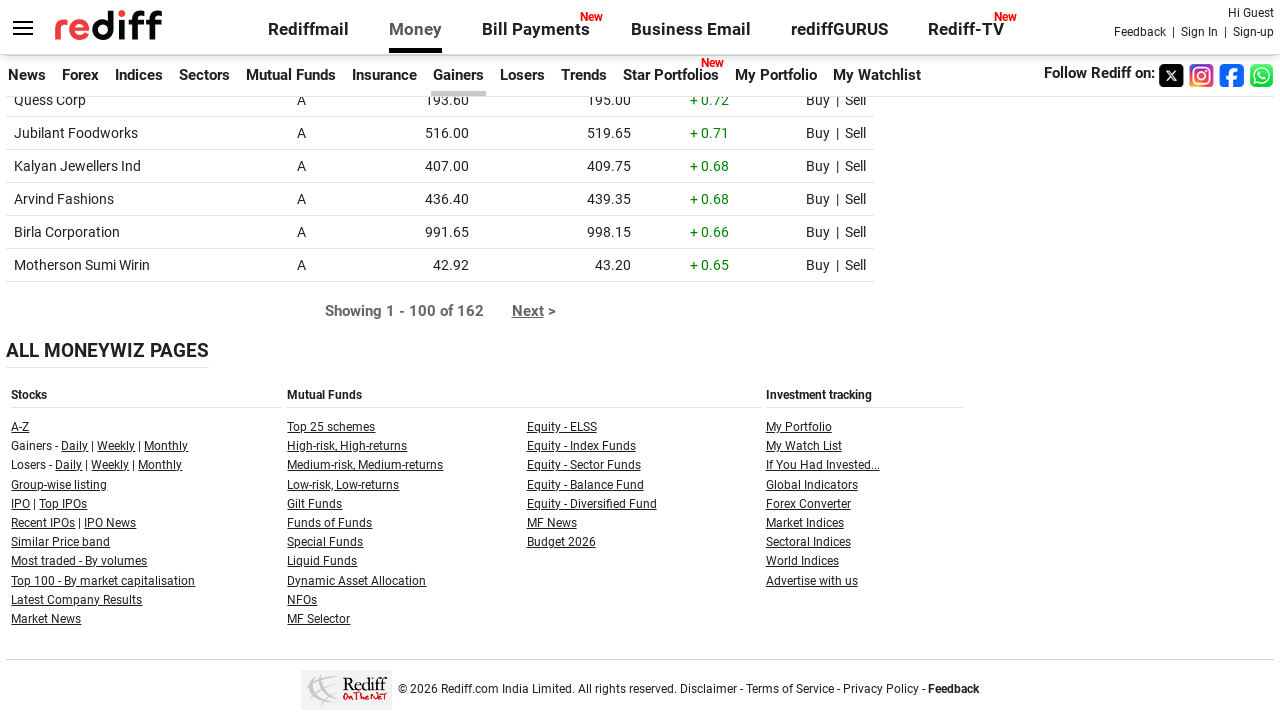